Tests double-click functionality on a test element after scrolling down the page

Starting URL: http://omayo.blogspot.com/

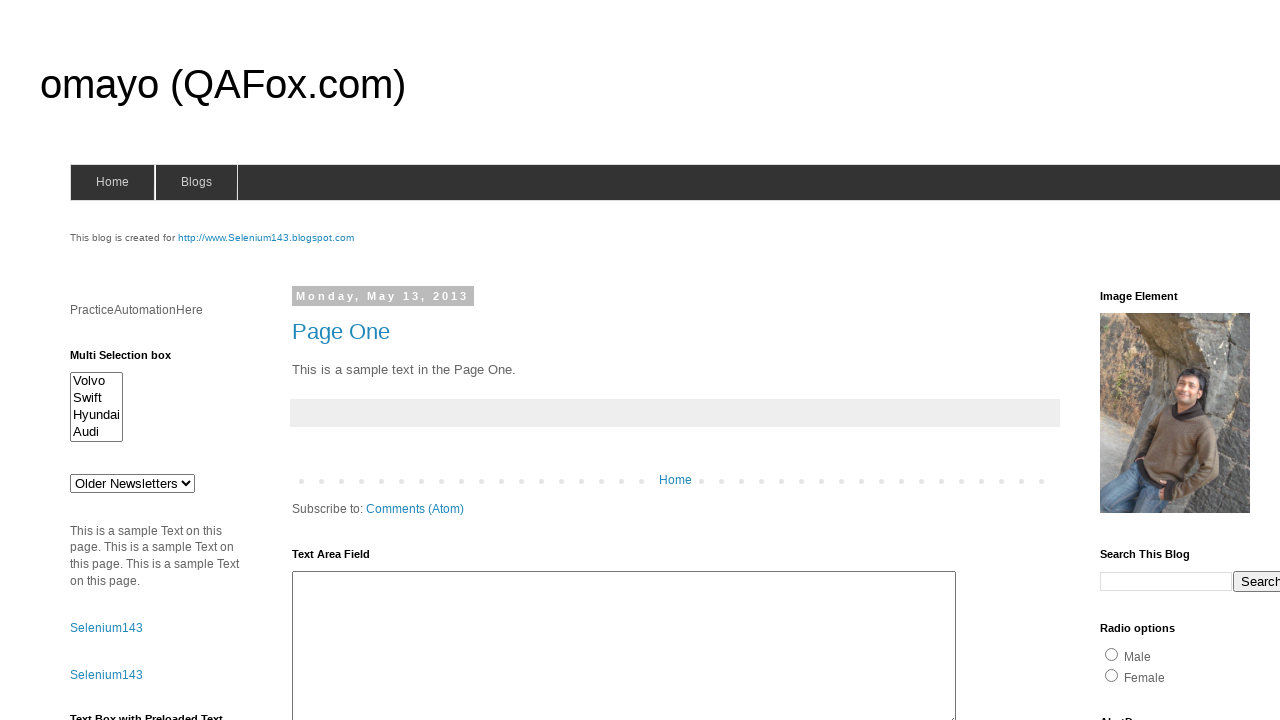

Scrolled down to position 1500px to make test element visible
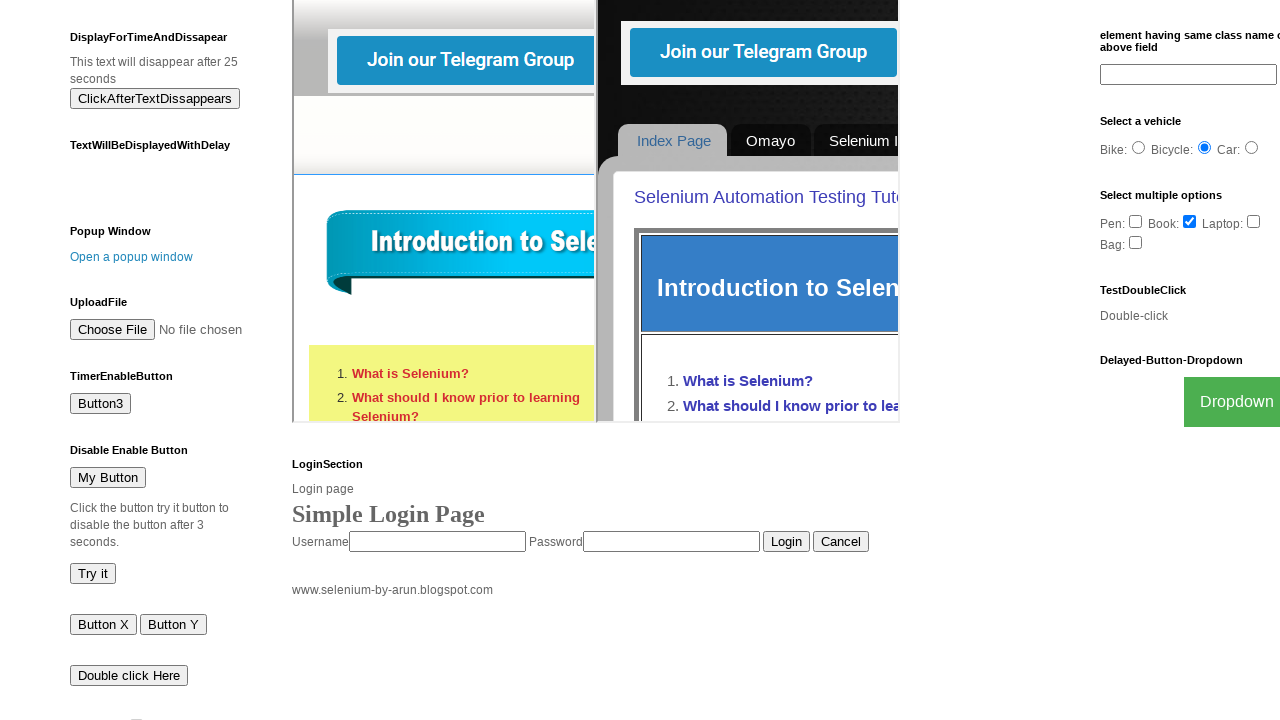

Waited 4 seconds for scroll animation to complete
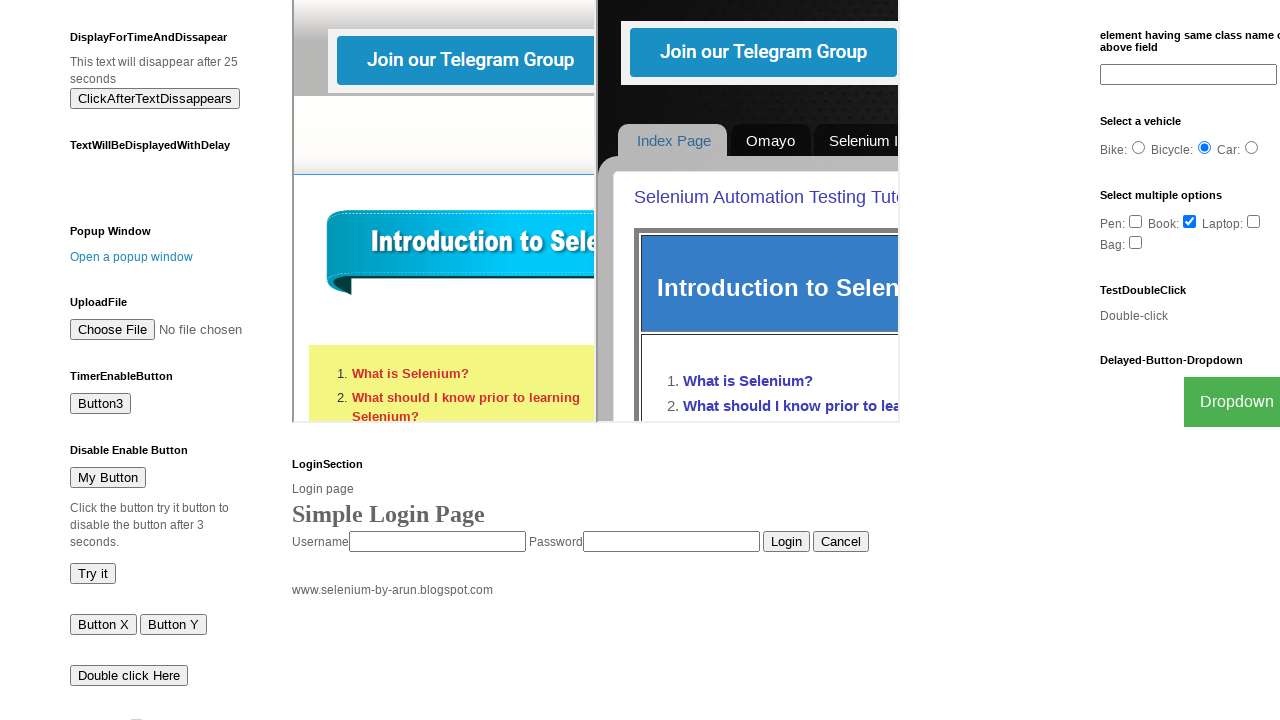

Double-clicked on the test element with ID 'testdoubleclick' at (1185, 316) on #testdoubleclick
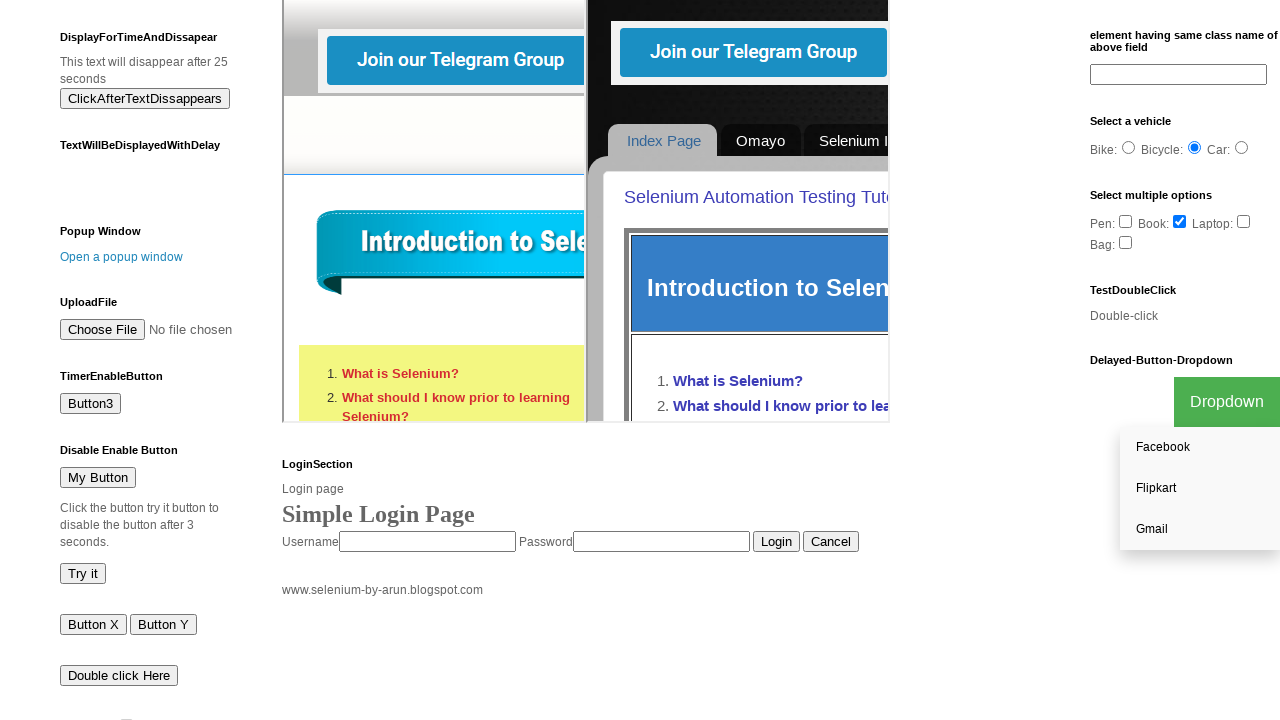

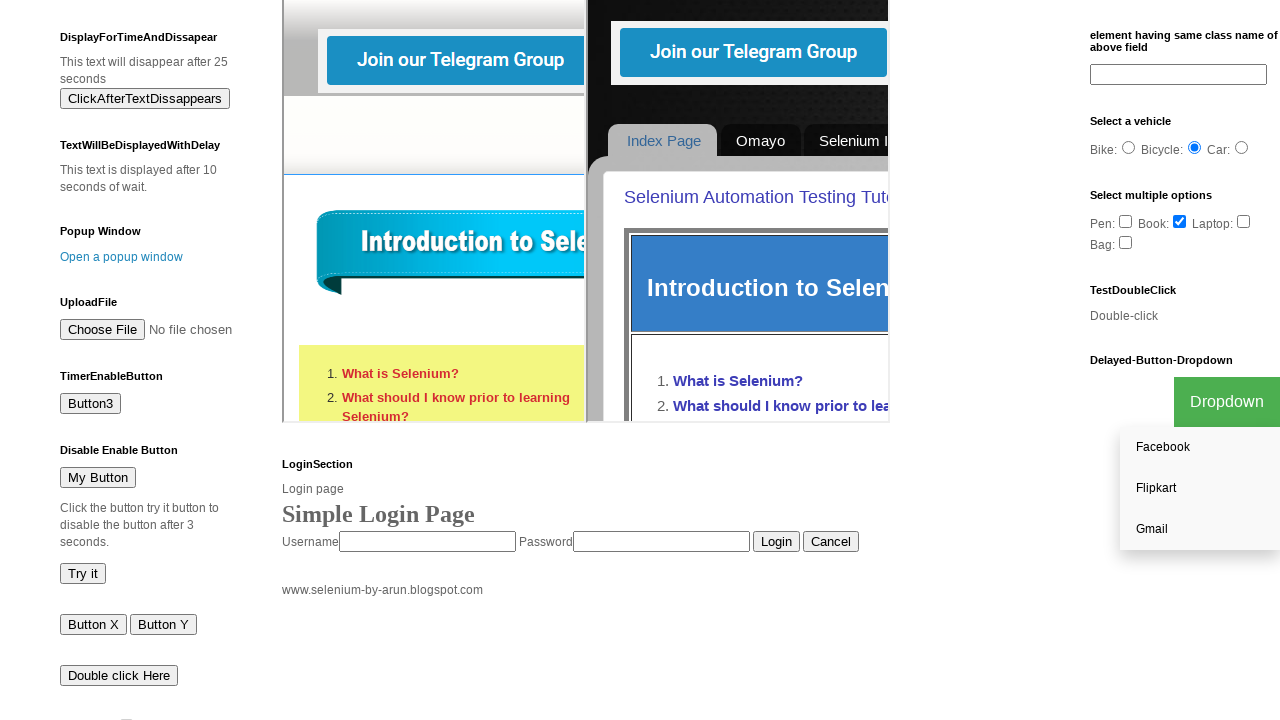